Navigates to buttons page then uses browser back navigation to return to base URL

Starting URL: https://demoqa.com/

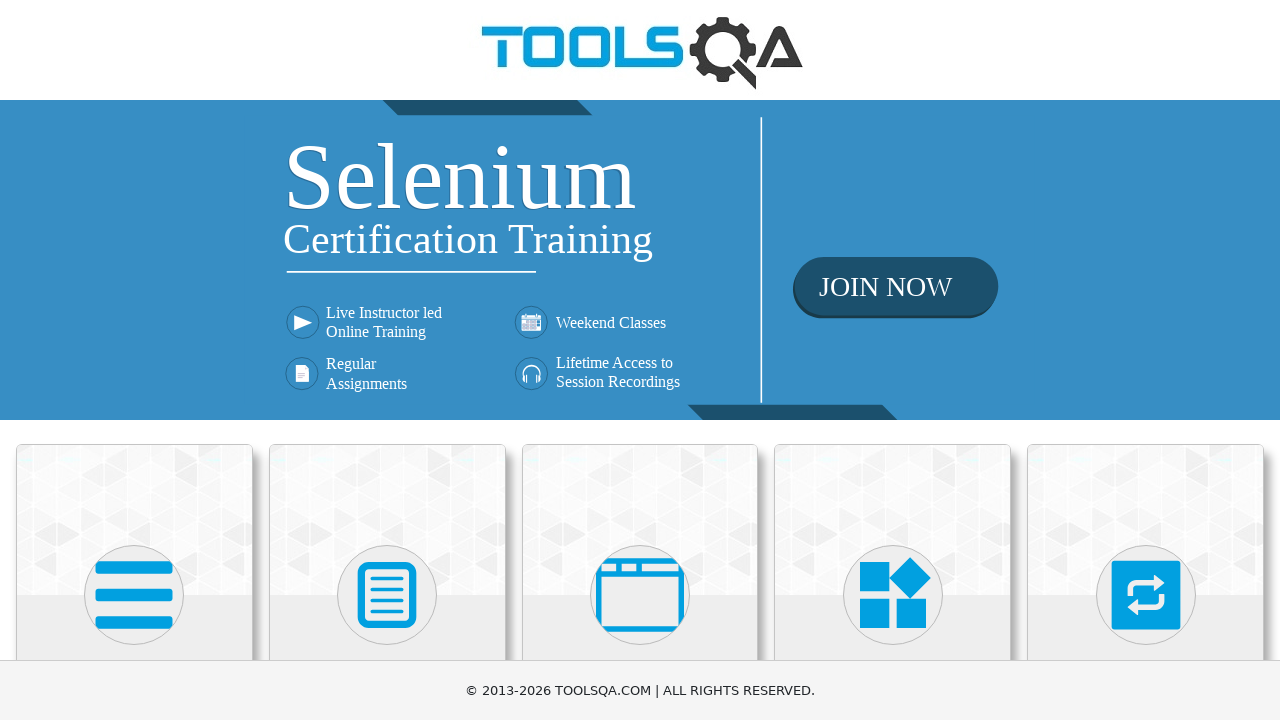

Navigated to buttons page at https://demoqa.com/buttons
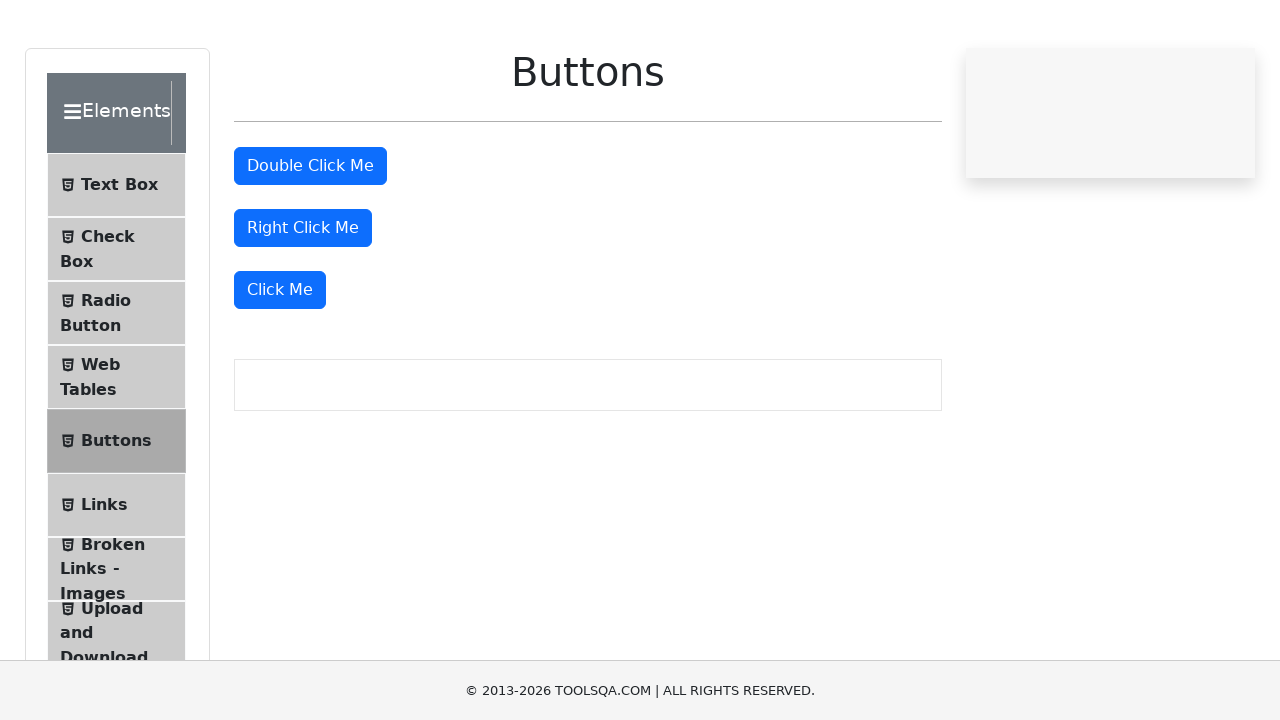

Used browser back navigation to return to previous page
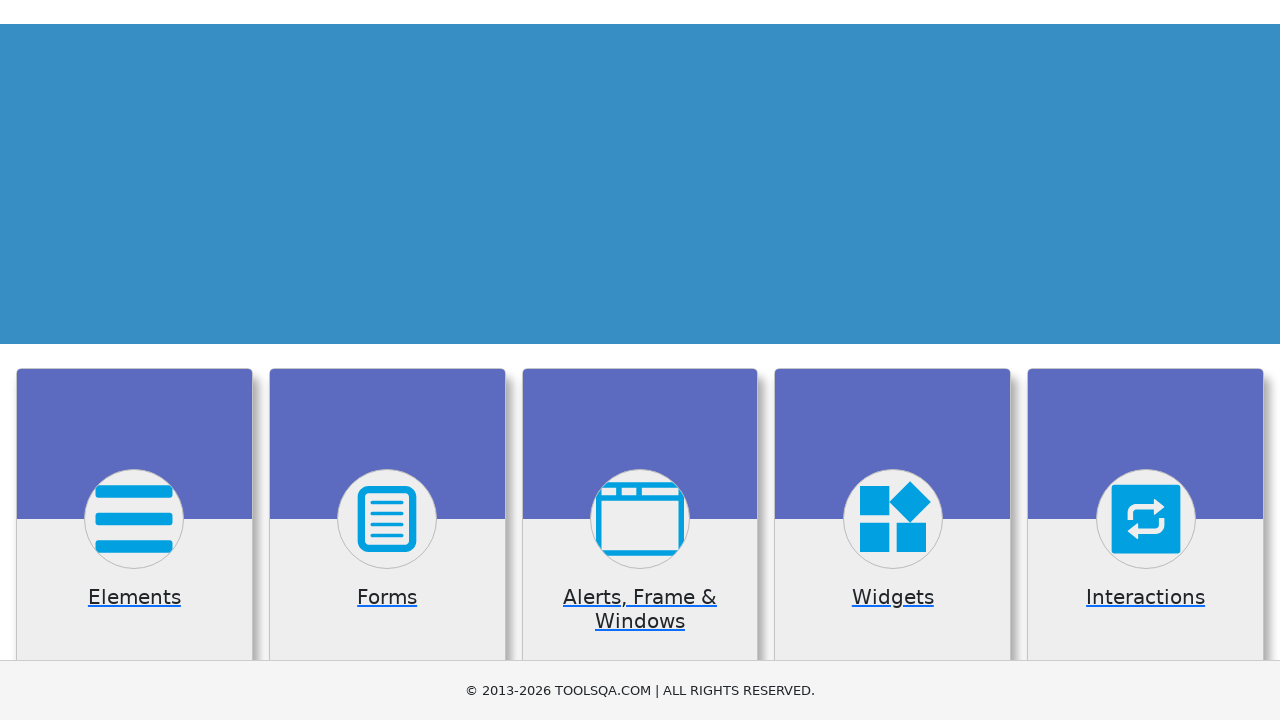

Verified current URL is base URL https://demoqa.com/
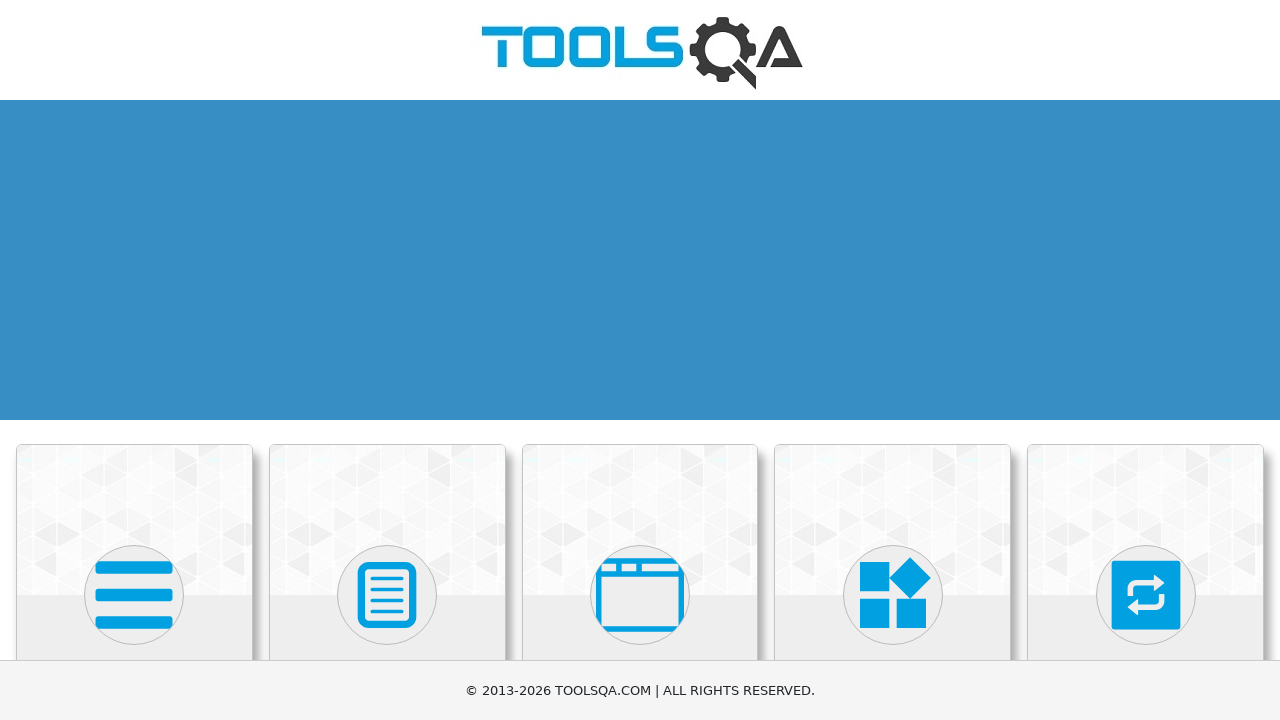

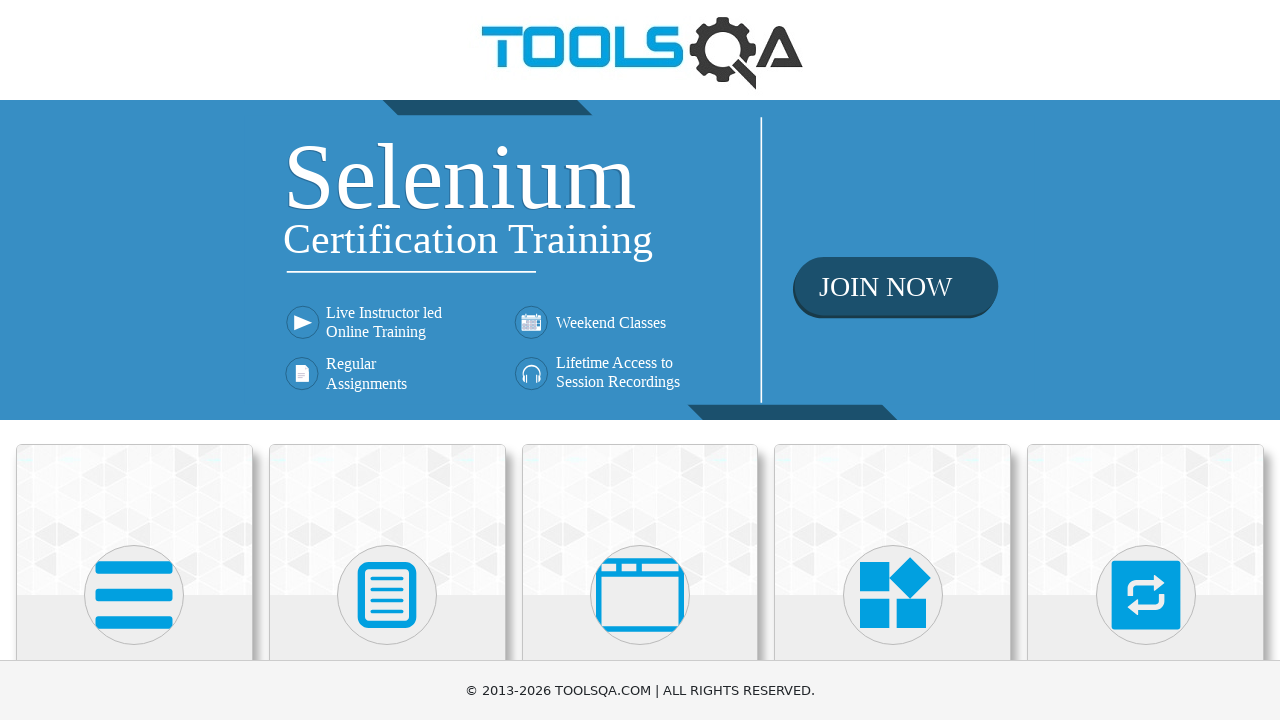